Tests drag and drop functionality by dragging a draggable element and dropping it onto a droppable target area

Starting URL: https://jqueryui.com/resources/demos/droppable/default.html

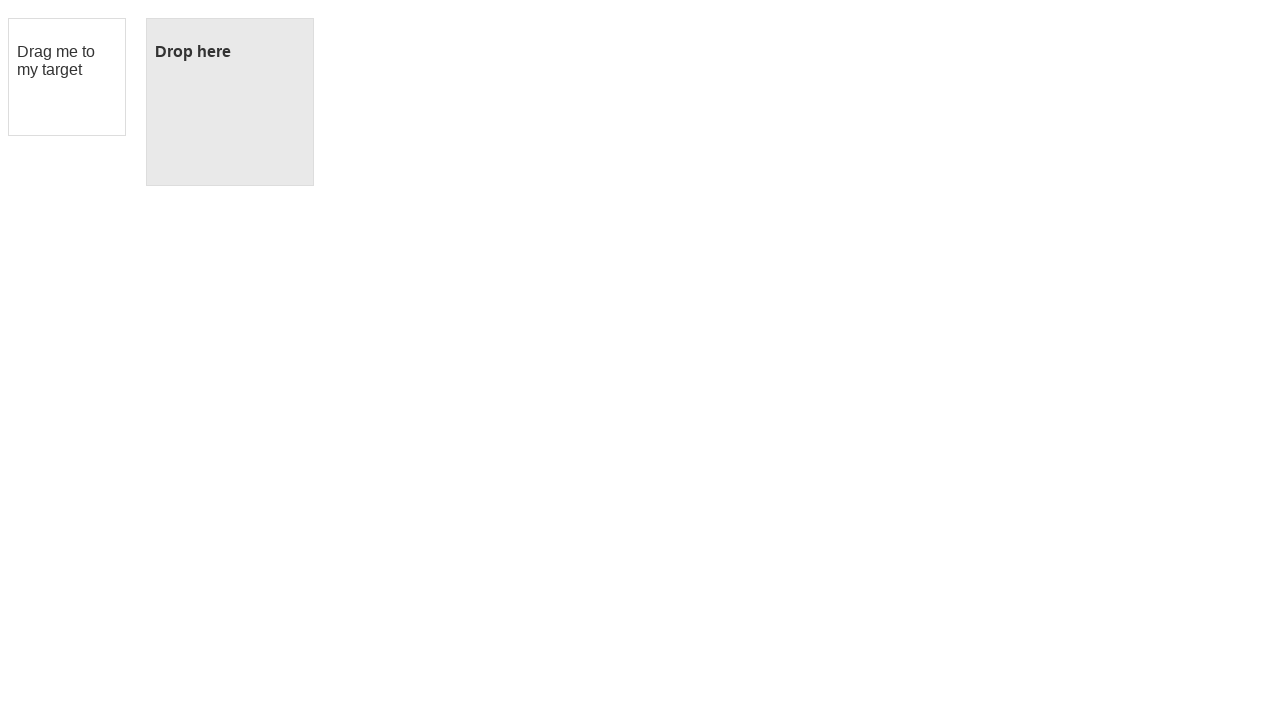

Located the draggable element
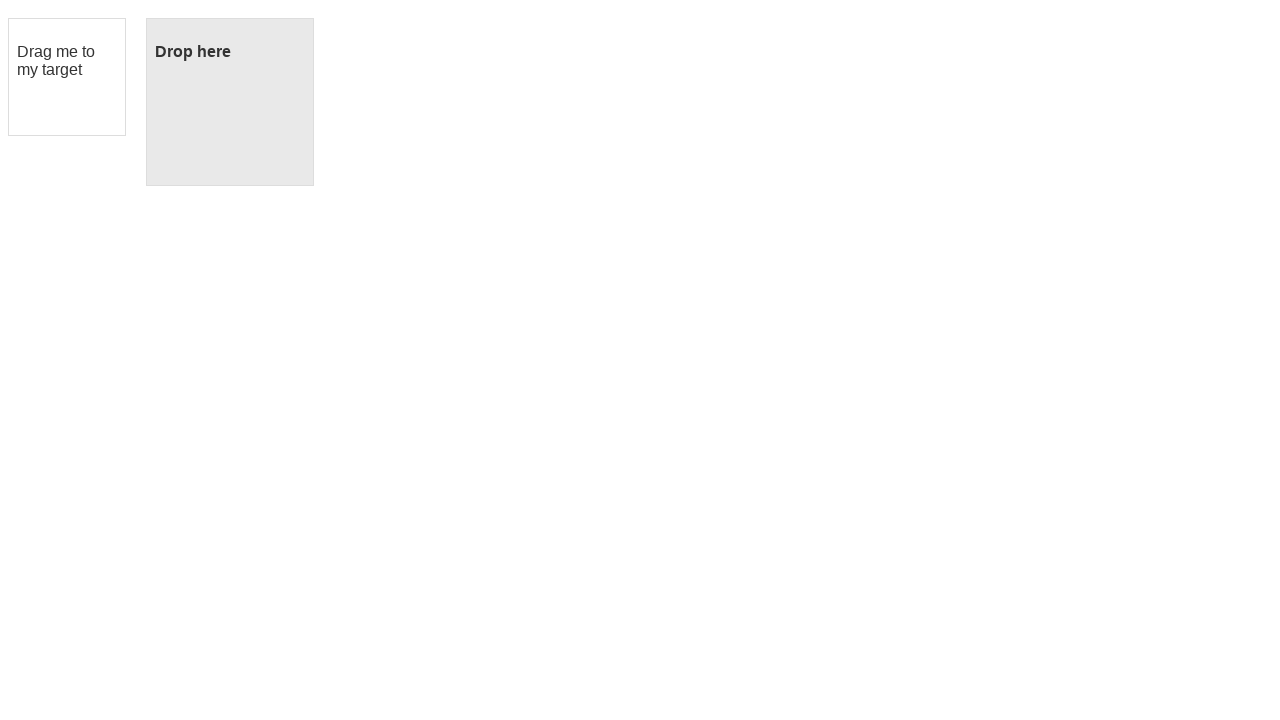

Located the droppable target element
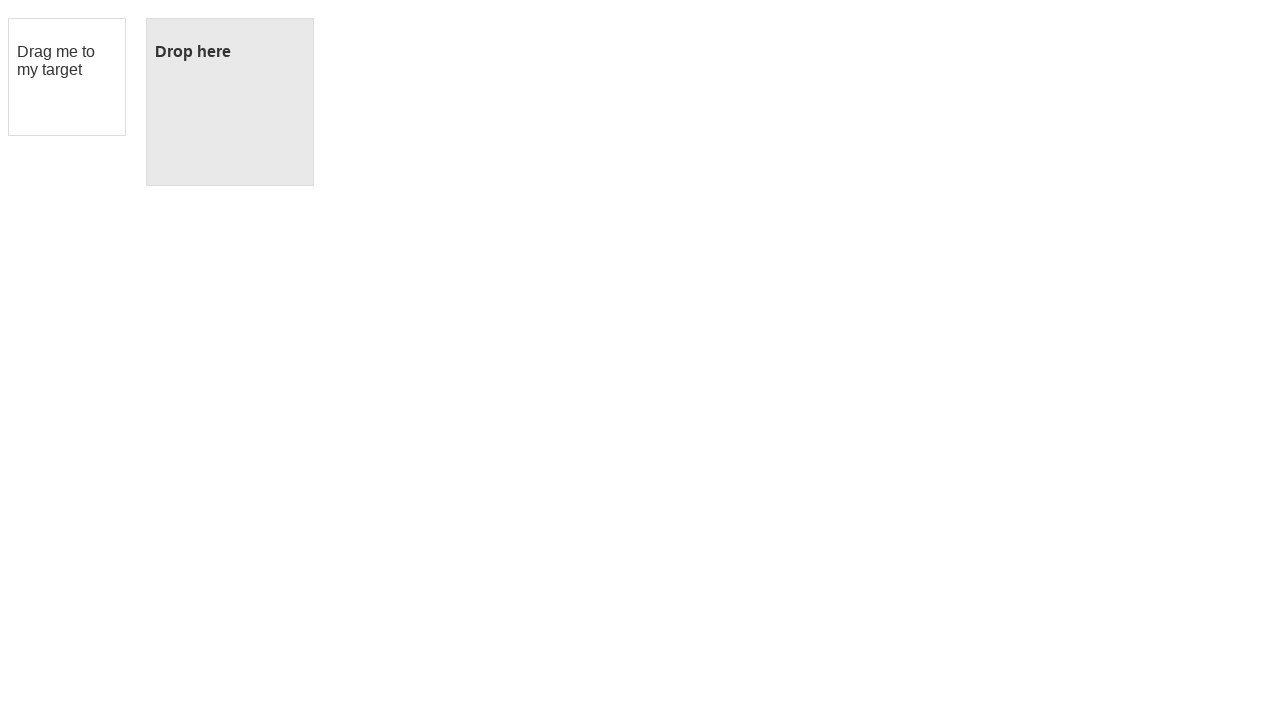

Dragged the draggable element onto the droppable target at (230, 102)
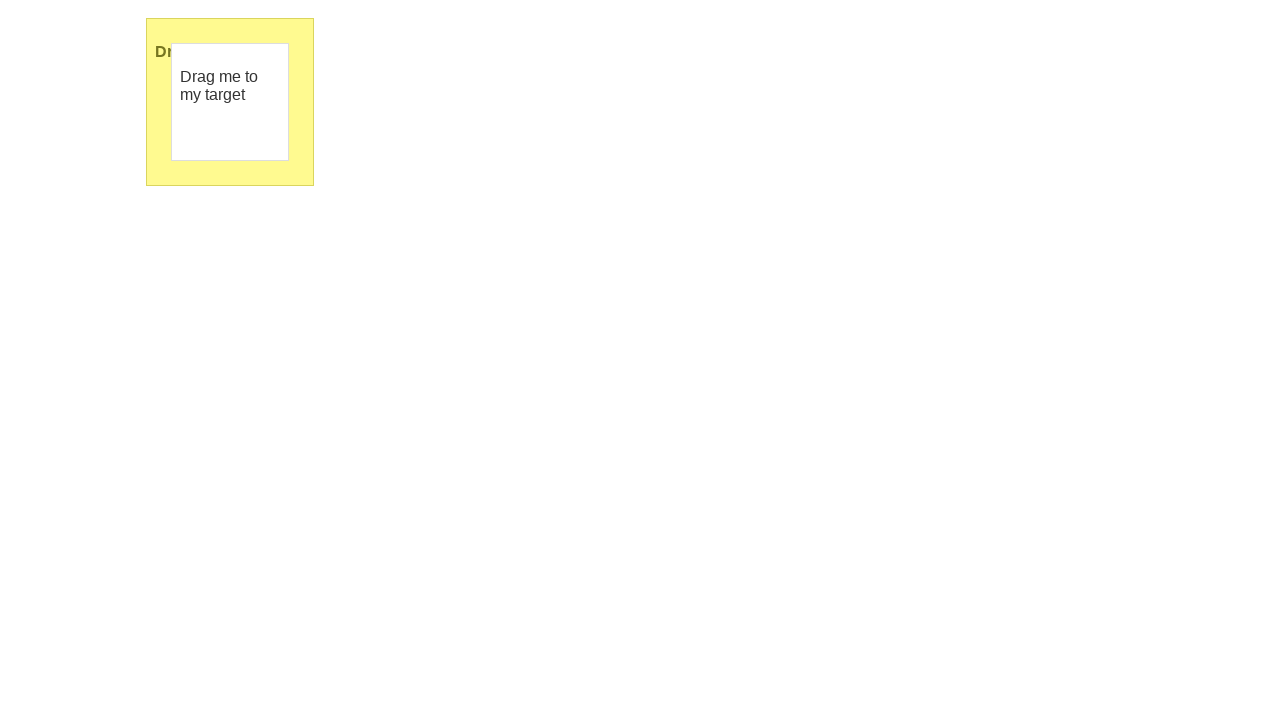

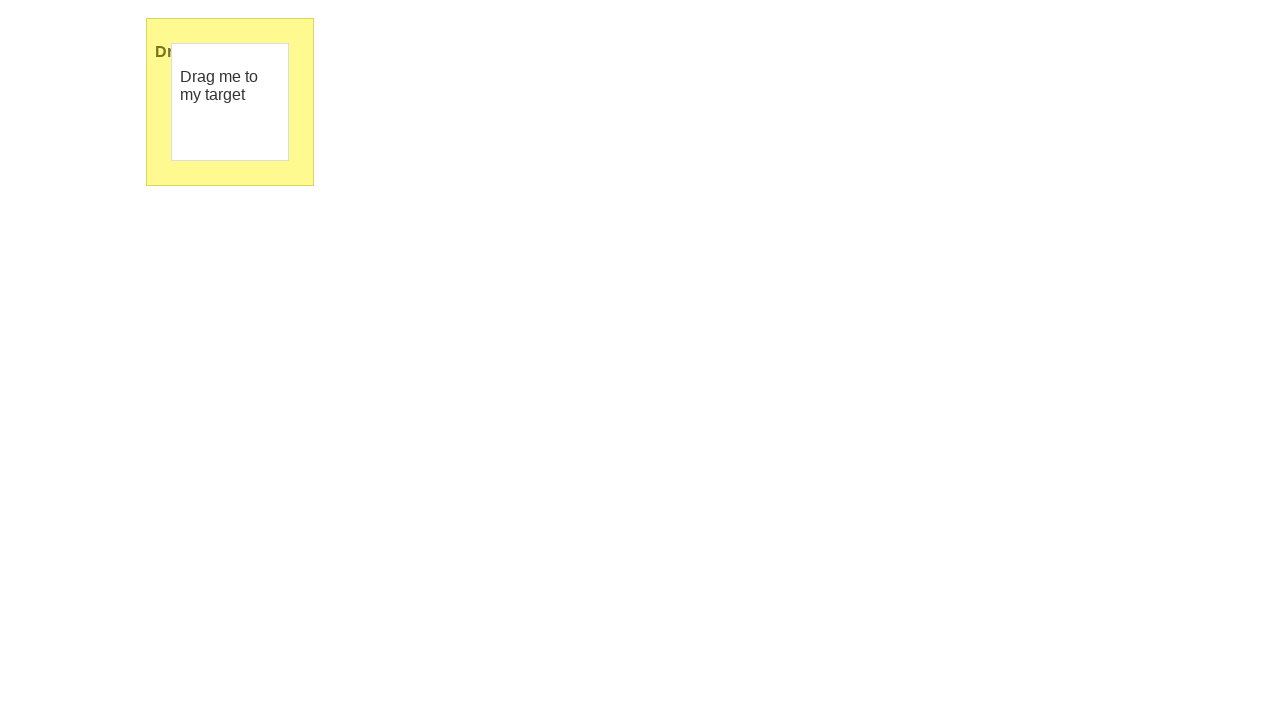